Adds 5 rows to a dynamic table by clicking the Add New button, filling in name, department, and phone fields, then confirming with the Add button for each row

Starting URL: https://www.tutorialrepublic.com/snippets/bootstrap/table-with-add-and-delete-row-feature.php

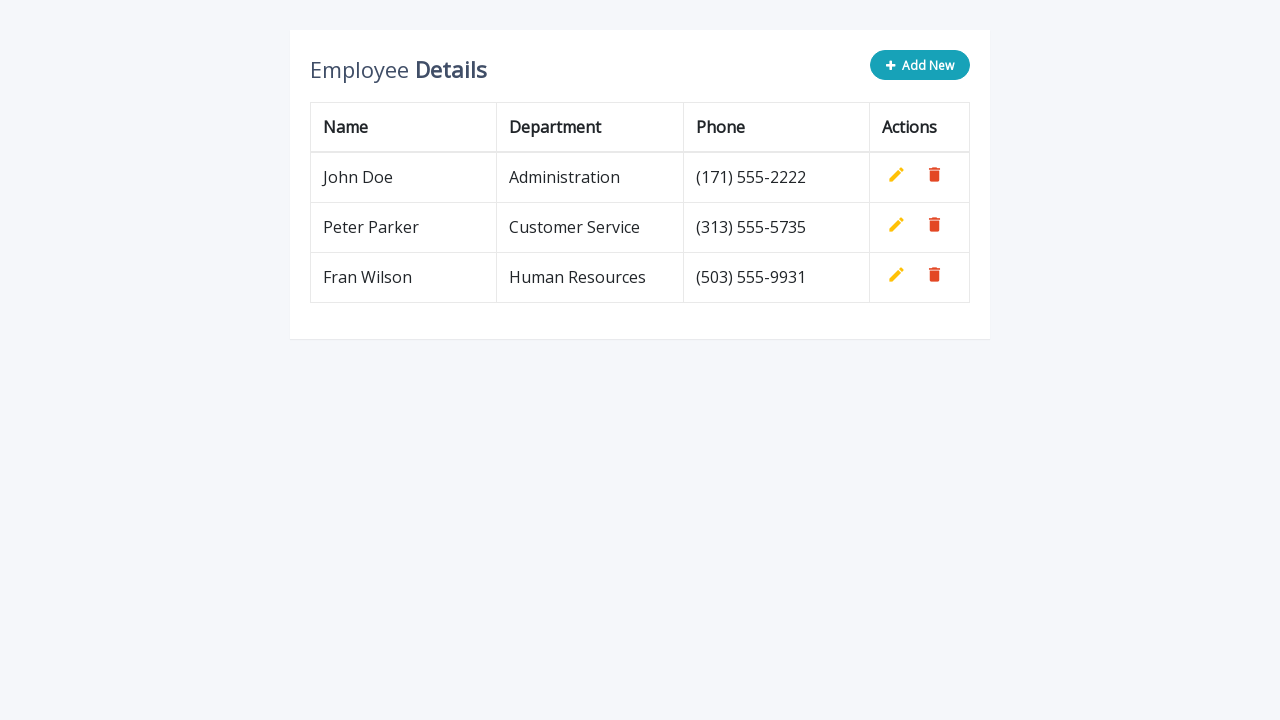

Navigated to the table with add and delete row feature
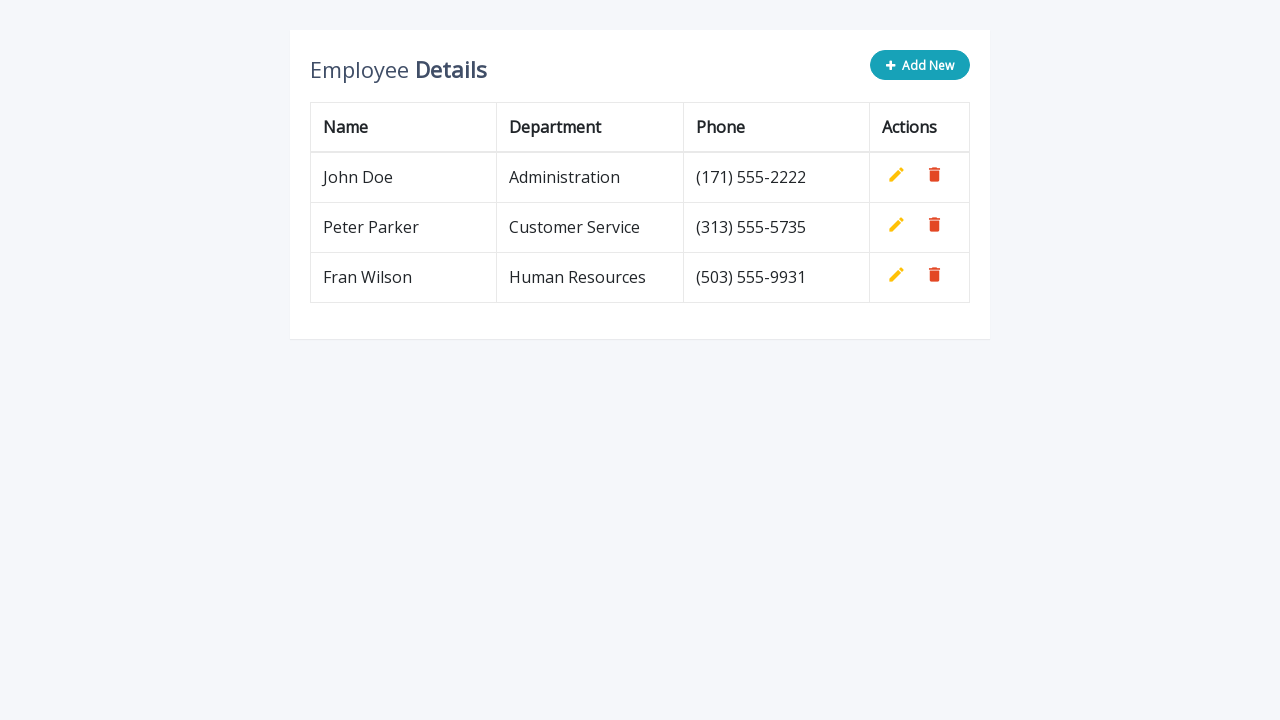

Clicked Add New button for row 1 at (920, 65) on button.btn.btn-info.add-new
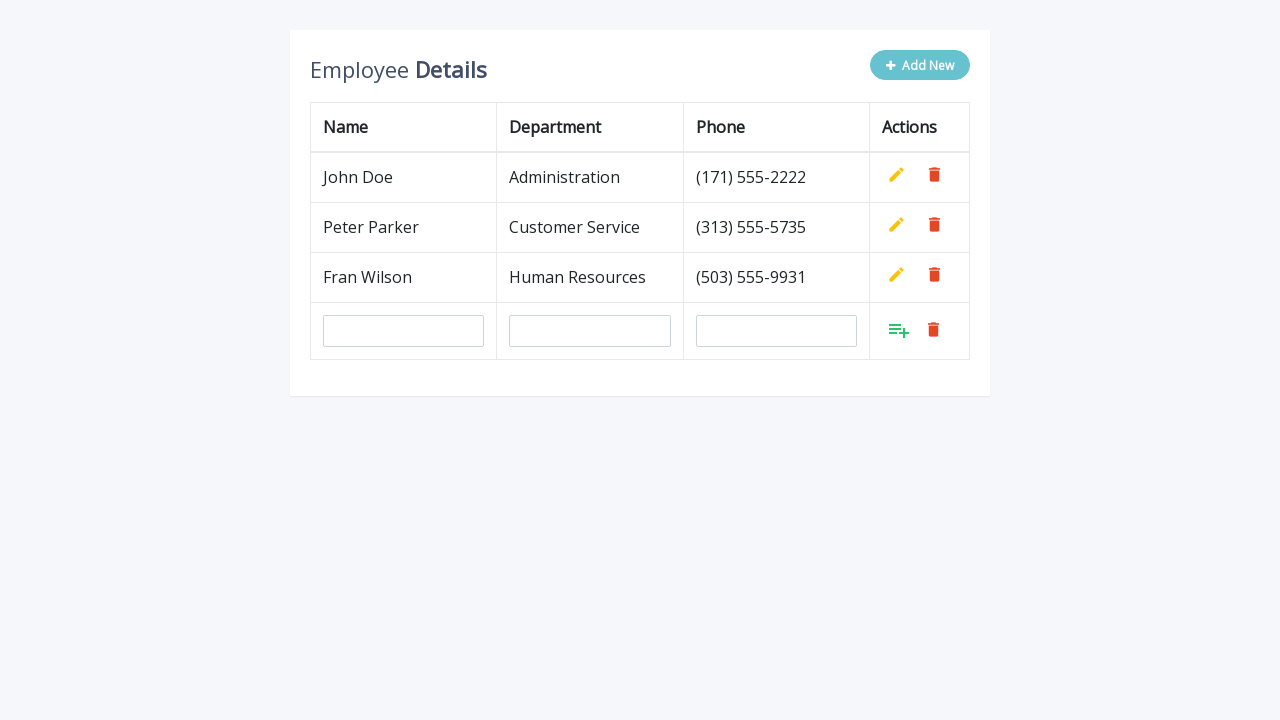

Filled name field with 'Marija' in row 1 on input[name='name']
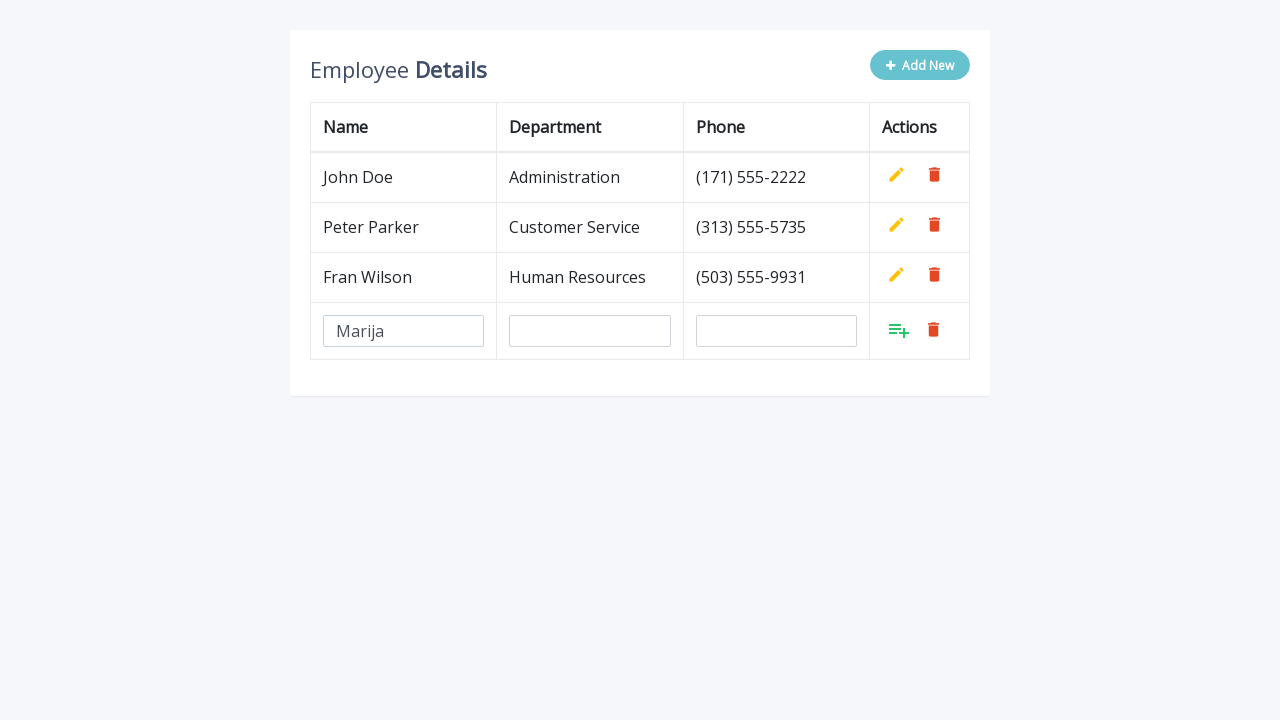

Filled department field with 'QA' in row 1 on input[name='department']
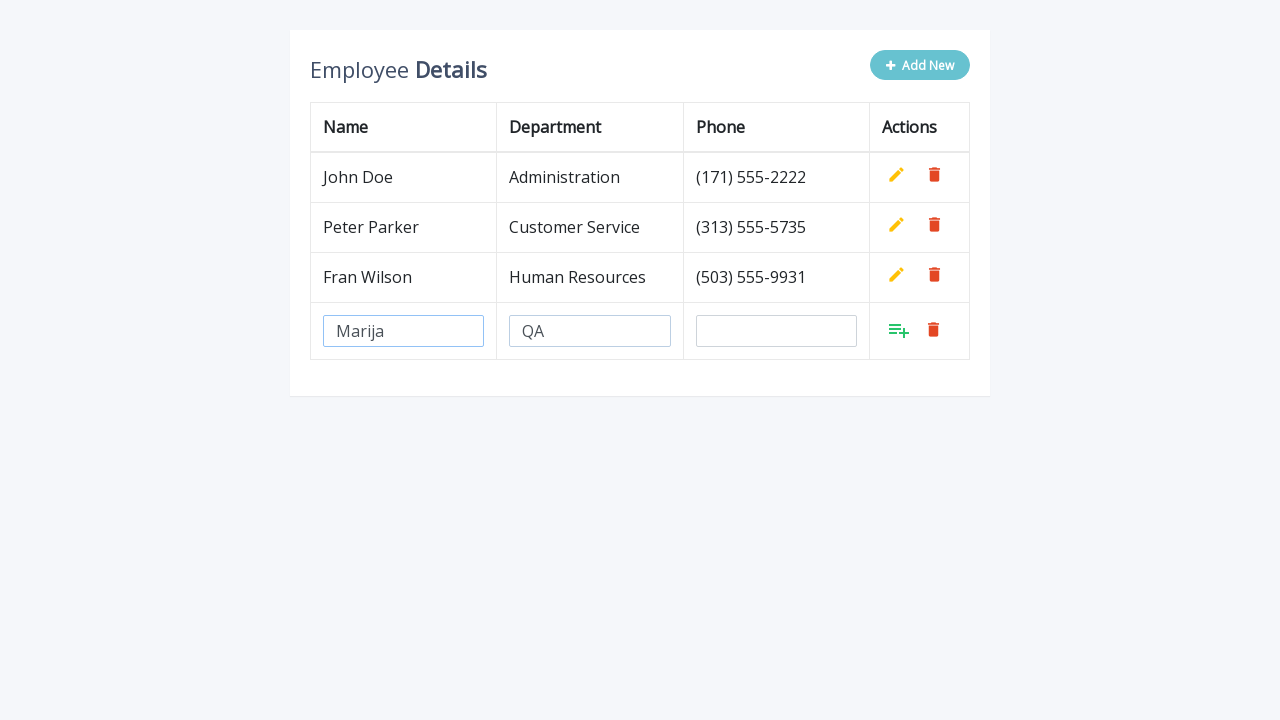

Filled phone field with '1234-0987' in row 1 on input[name='phone']
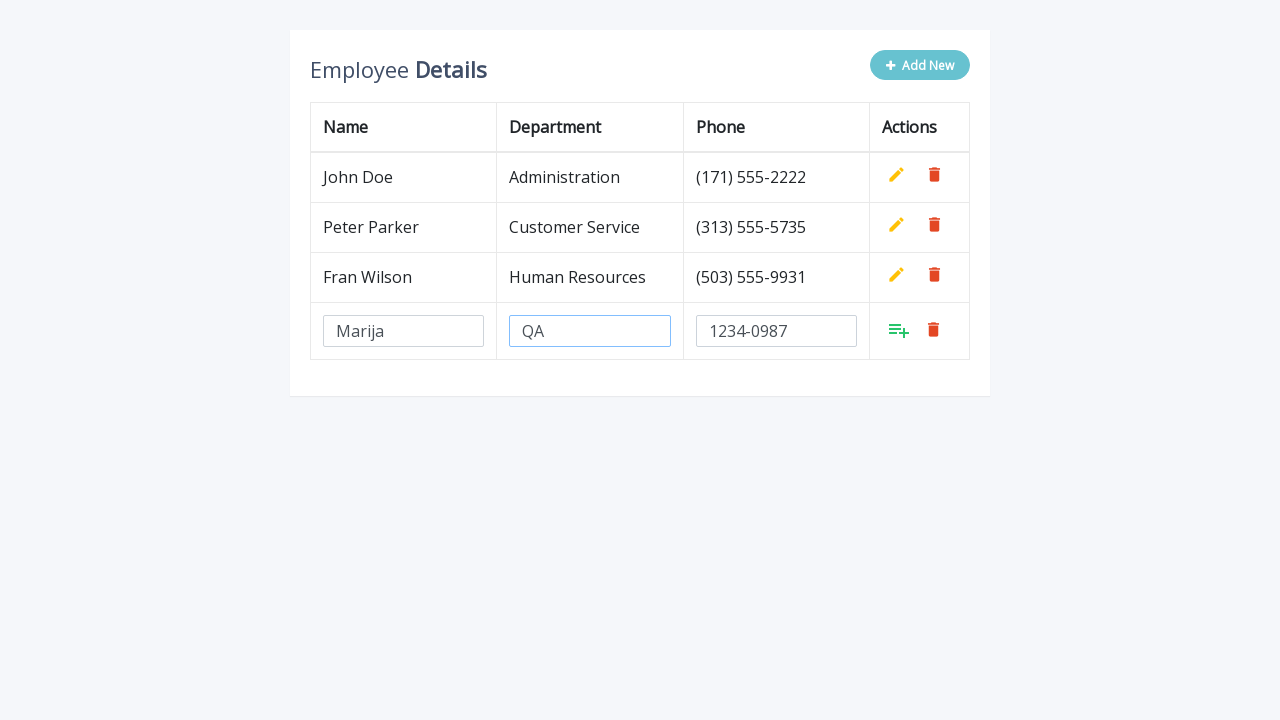

Clicked Add button to confirm row 1 at (899, 330) on xpath=//table/tbody/tr[last()]//a[@class='add']
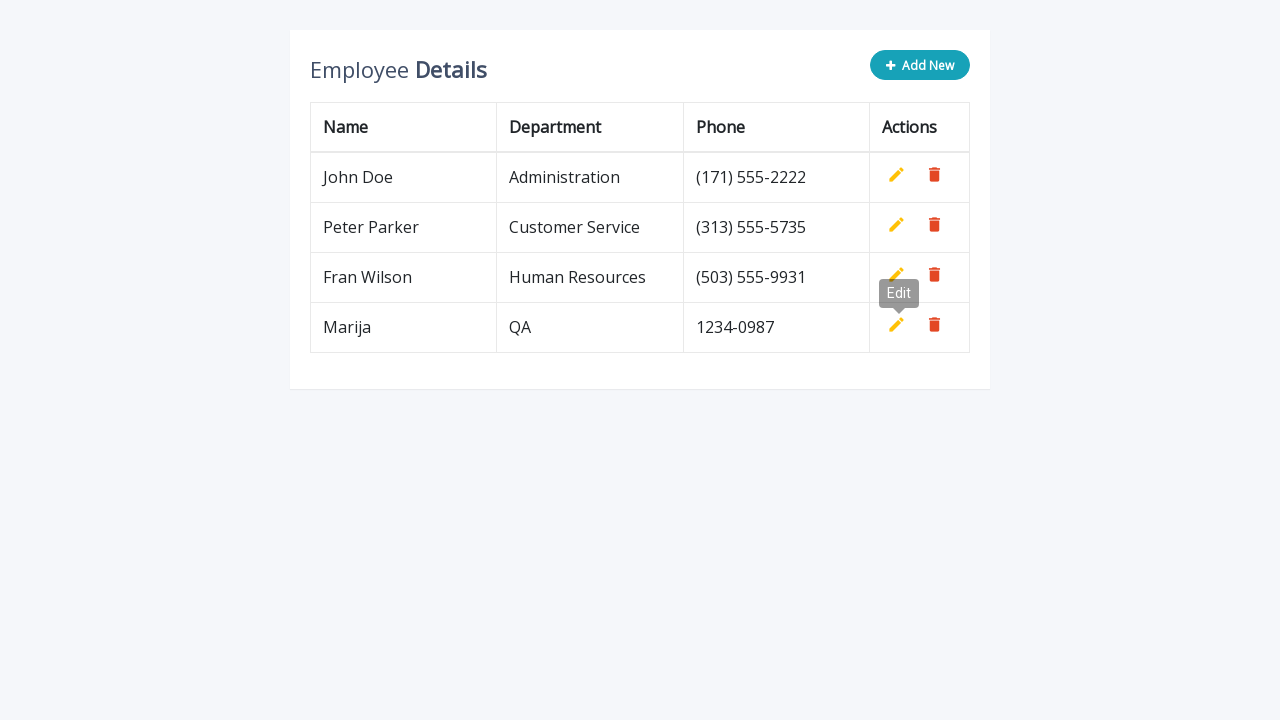

Waited 500ms before next iteration
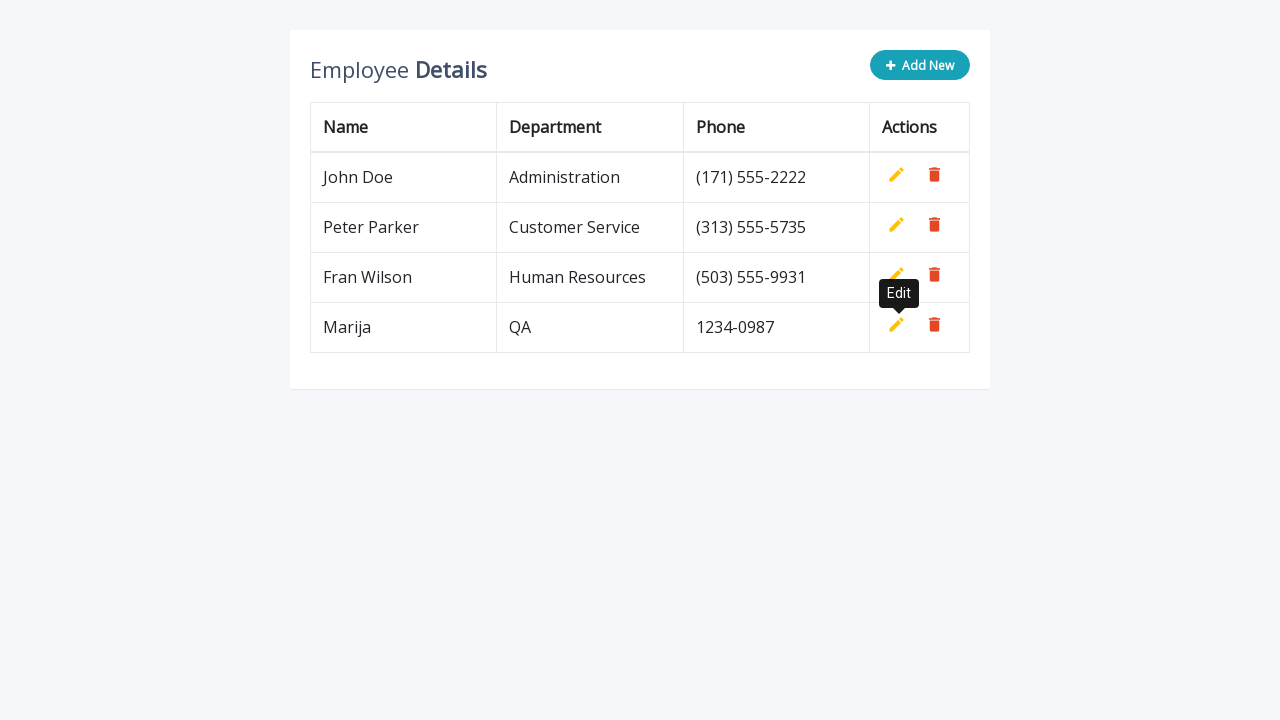

Clicked Add New button for row 2 at (920, 65) on button.btn.btn-info.add-new
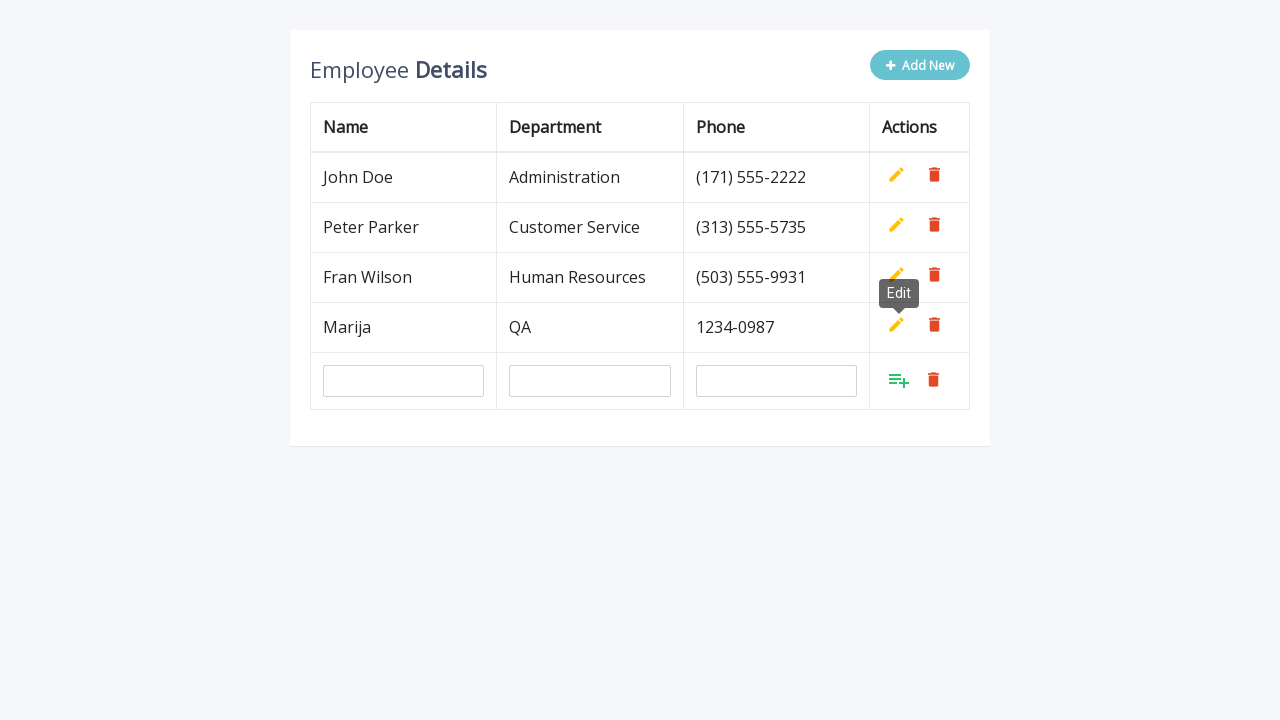

Filled name field with 'Marija' in row 2 on input[name='name']
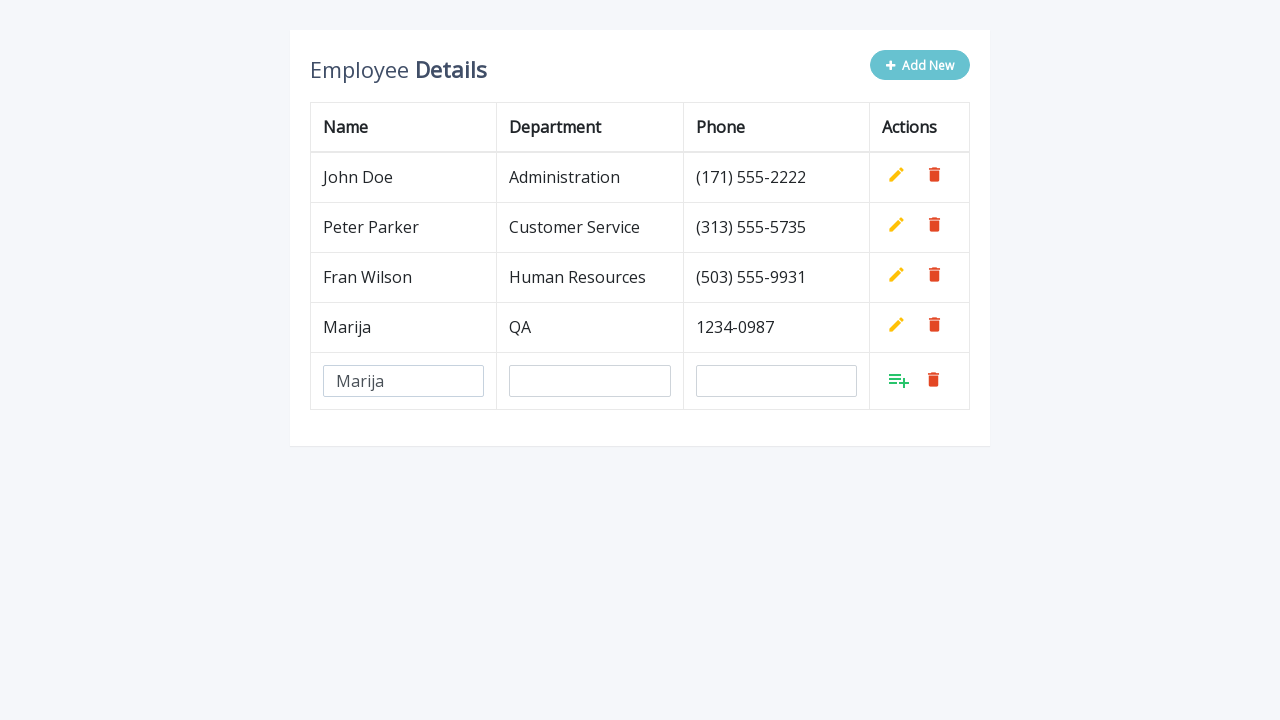

Filled department field with 'QA' in row 2 on input[name='department']
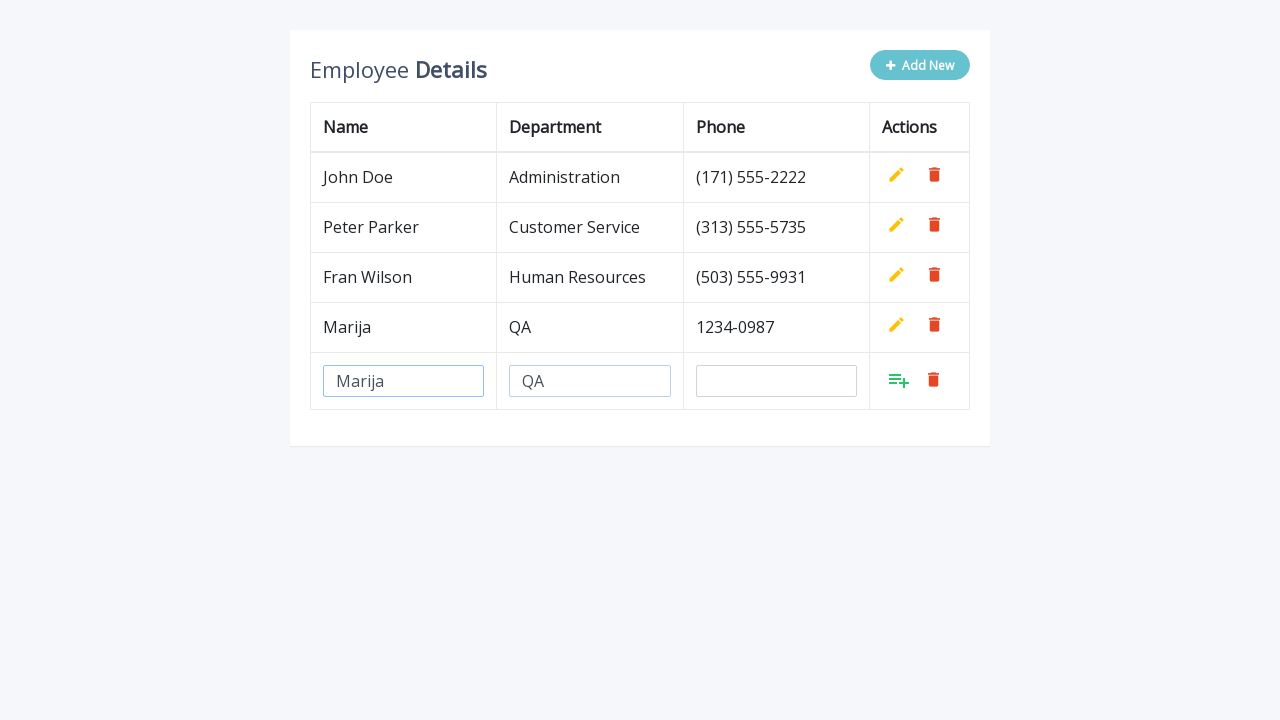

Filled phone field with '1234-0987' in row 2 on input[name='phone']
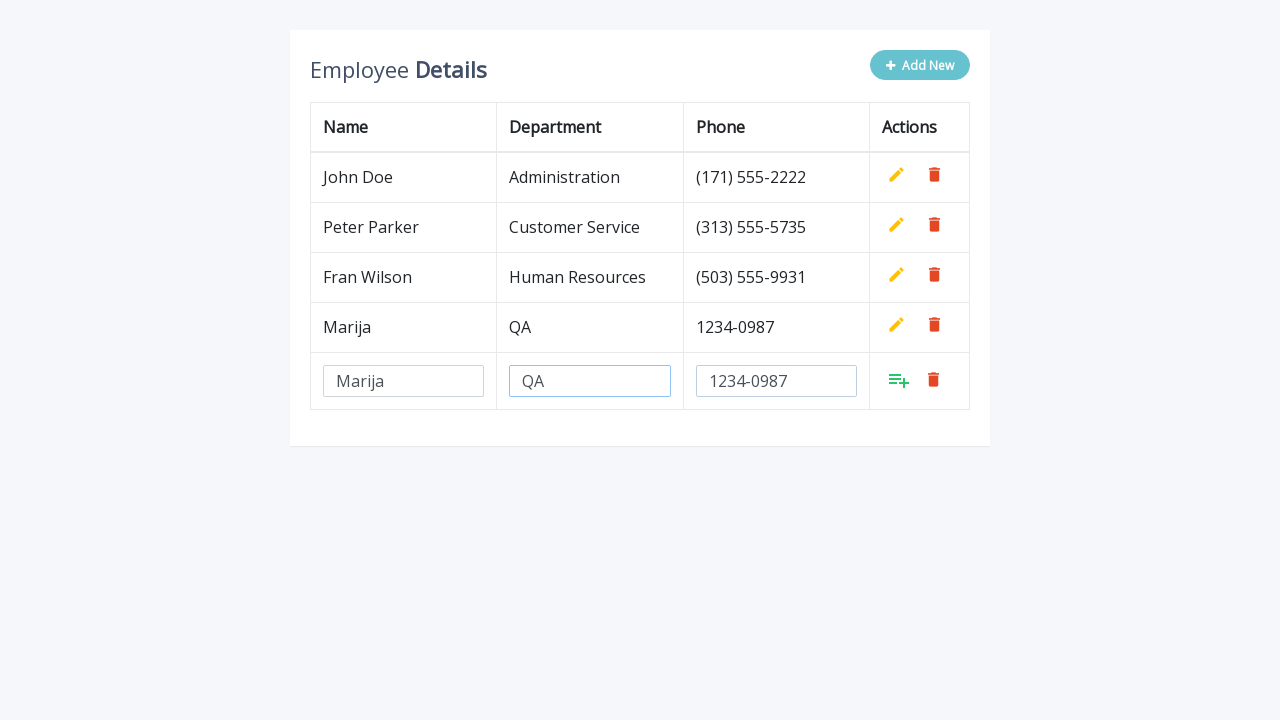

Clicked Add button to confirm row 2 at (899, 380) on xpath=//table/tbody/tr[last()]//a[@class='add']
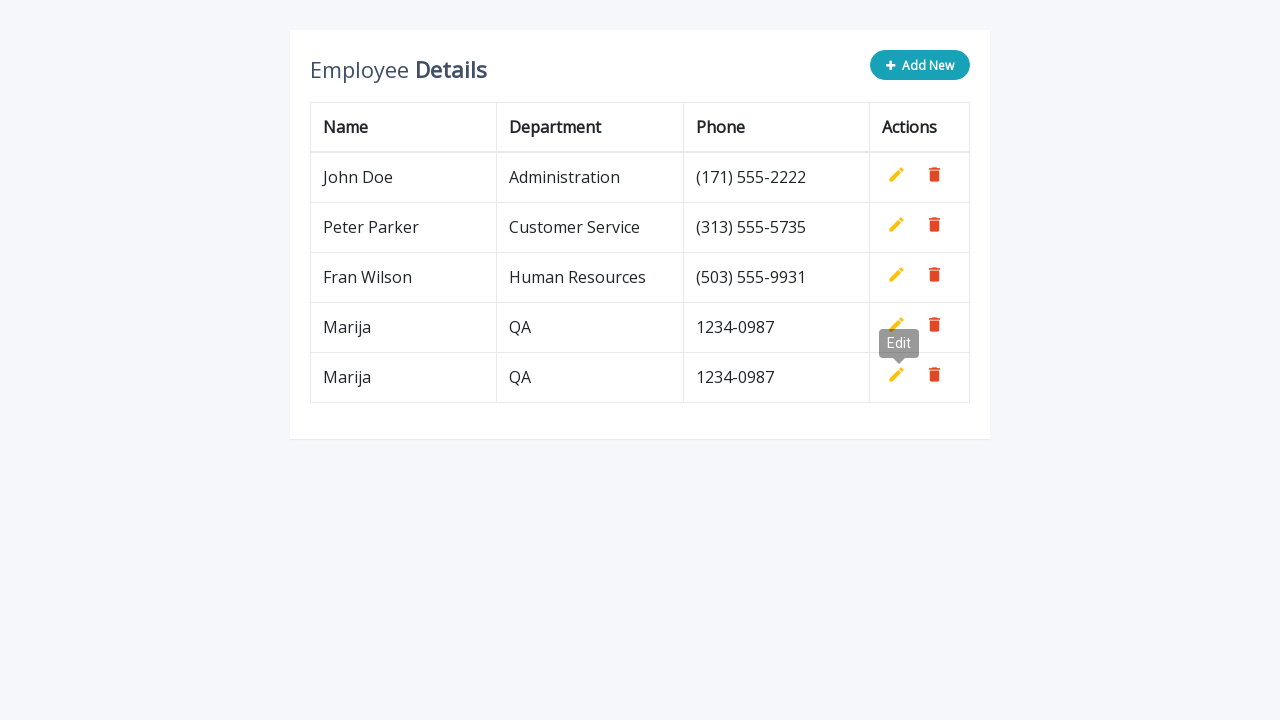

Waited 500ms before next iteration
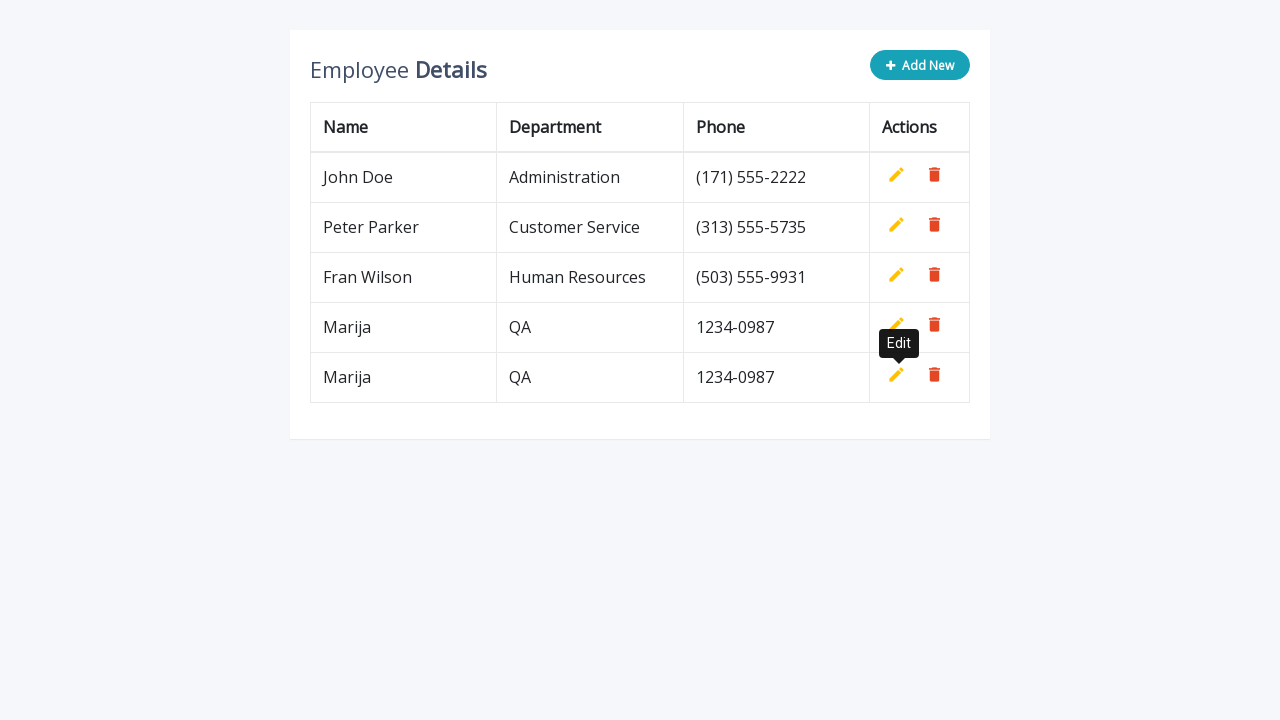

Clicked Add New button for row 3 at (920, 65) on button.btn.btn-info.add-new
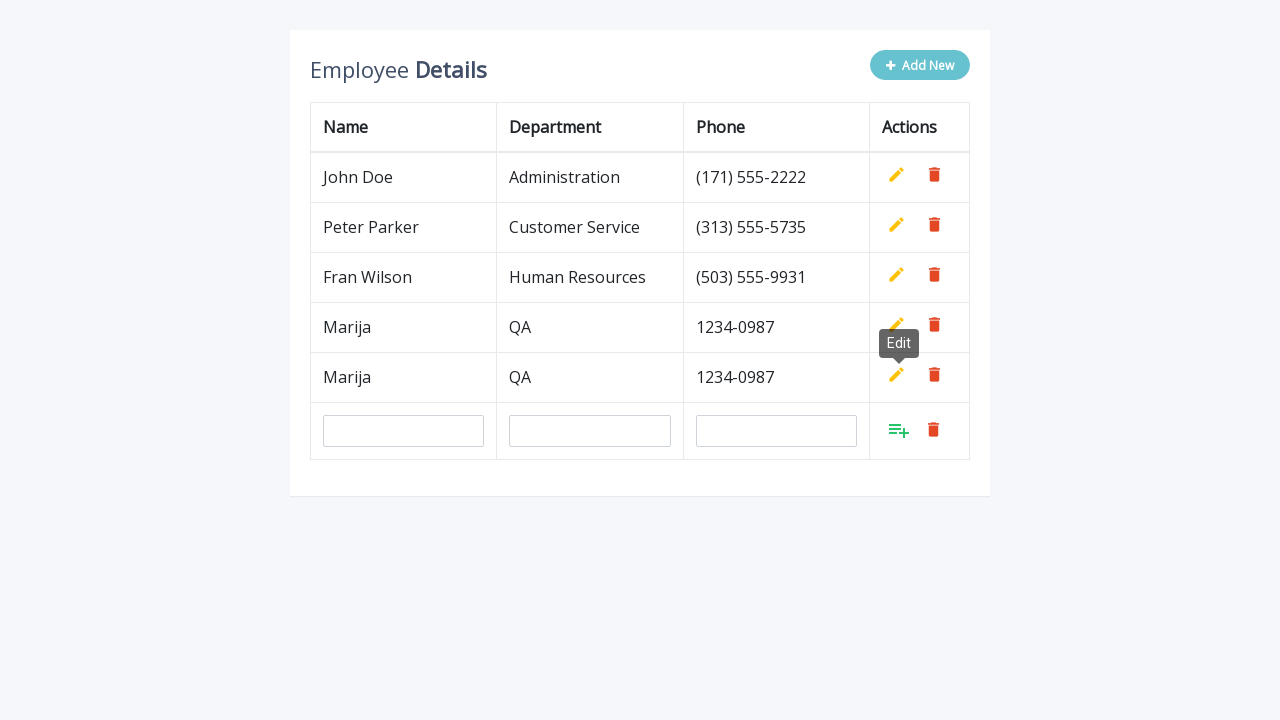

Filled name field with 'Marija' in row 3 on input[name='name']
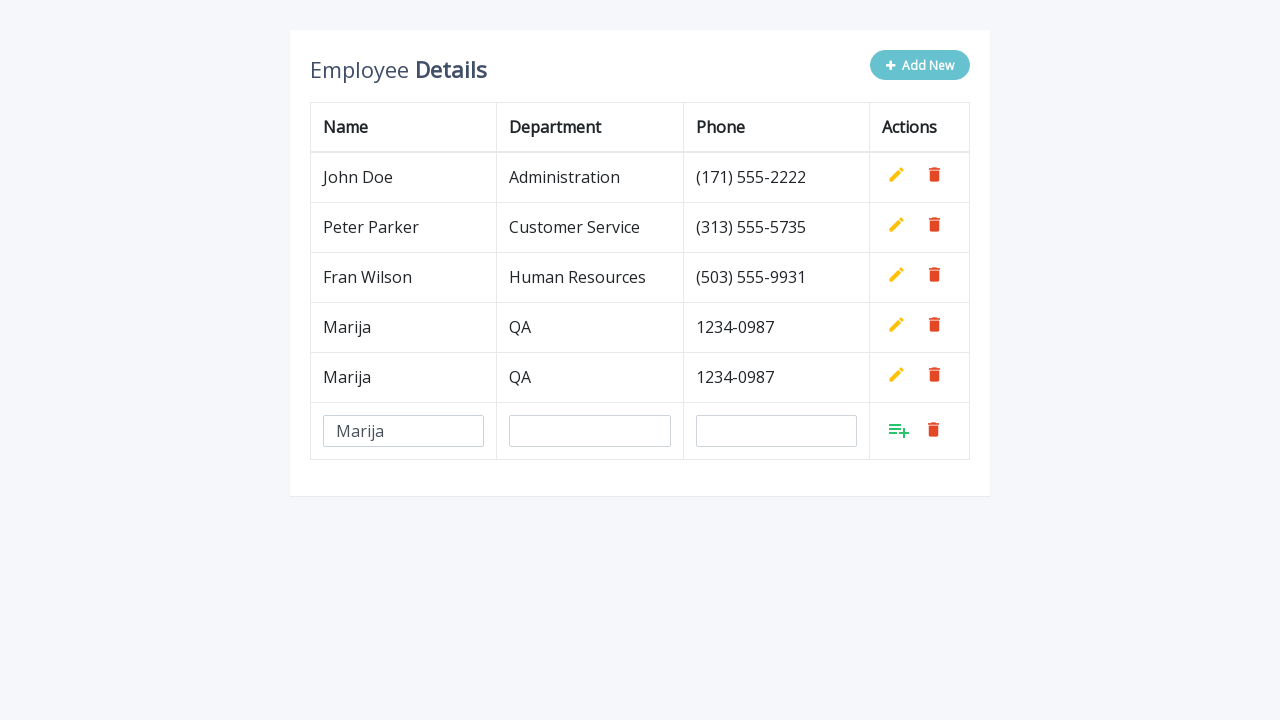

Filled department field with 'QA' in row 3 on input[name='department']
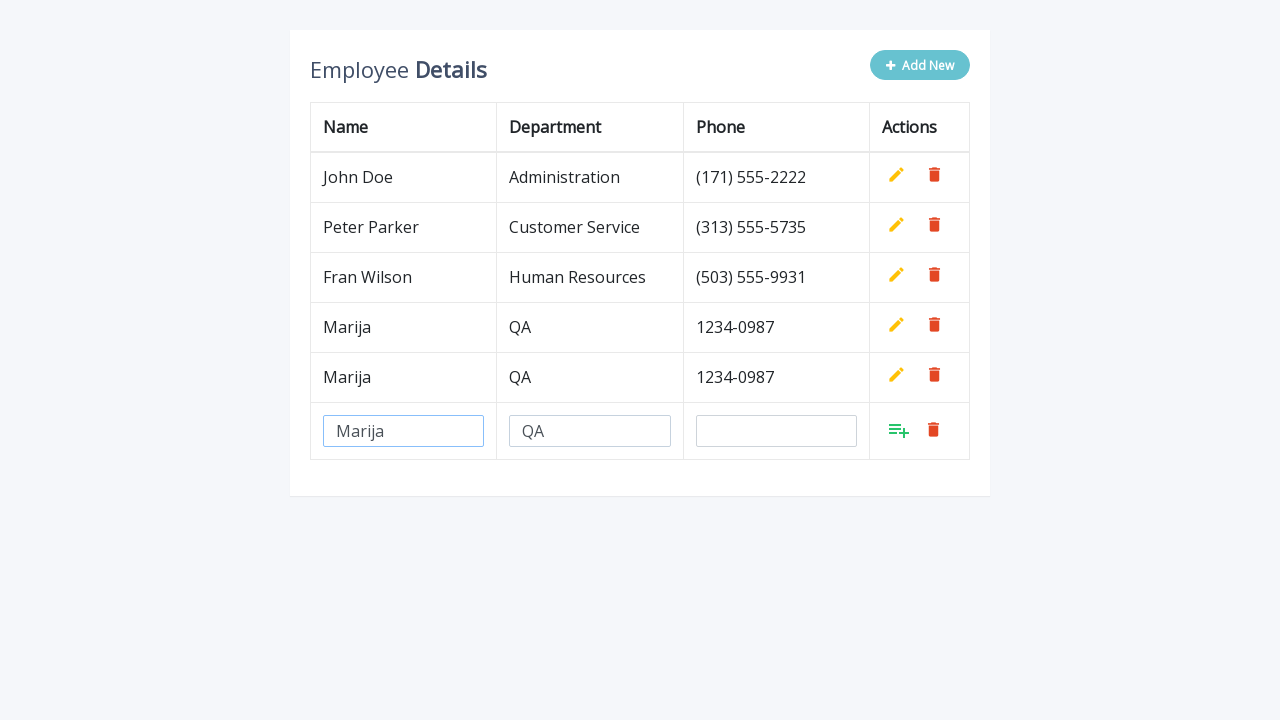

Filled phone field with '1234-0987' in row 3 on input[name='phone']
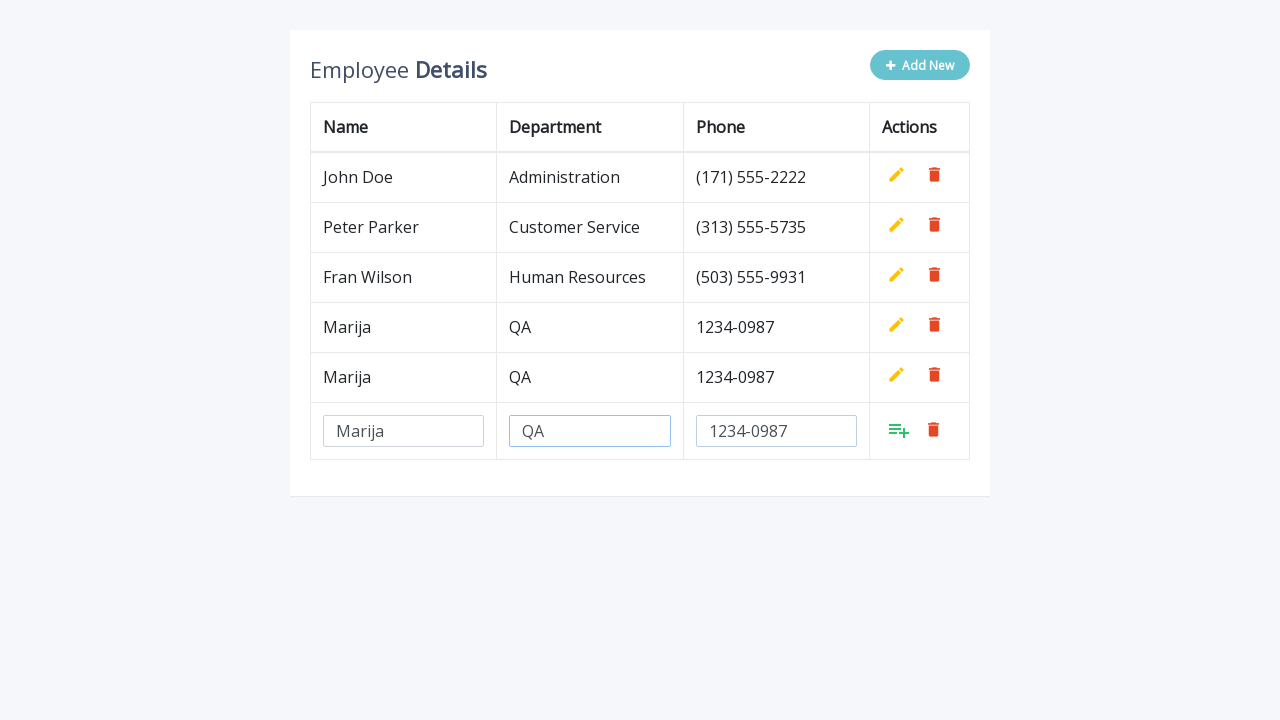

Clicked Add button to confirm row 3 at (899, 430) on xpath=//table/tbody/tr[last()]//a[@class='add']
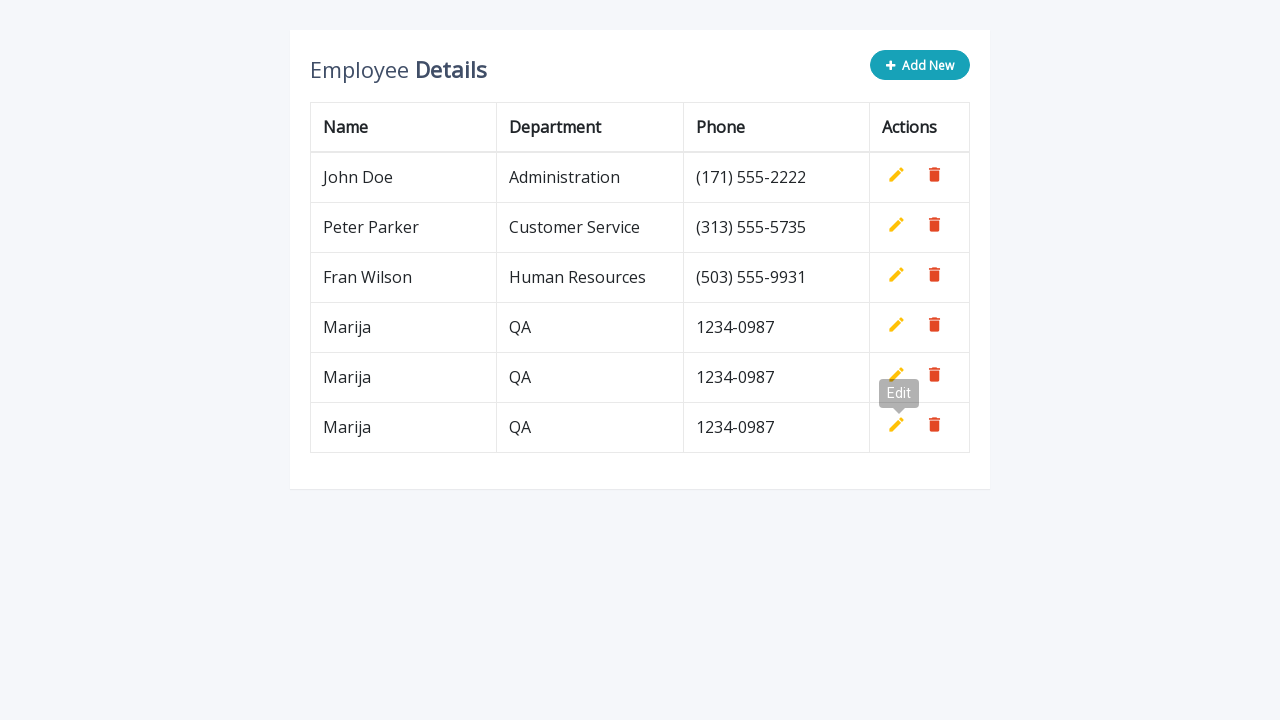

Waited 500ms before next iteration
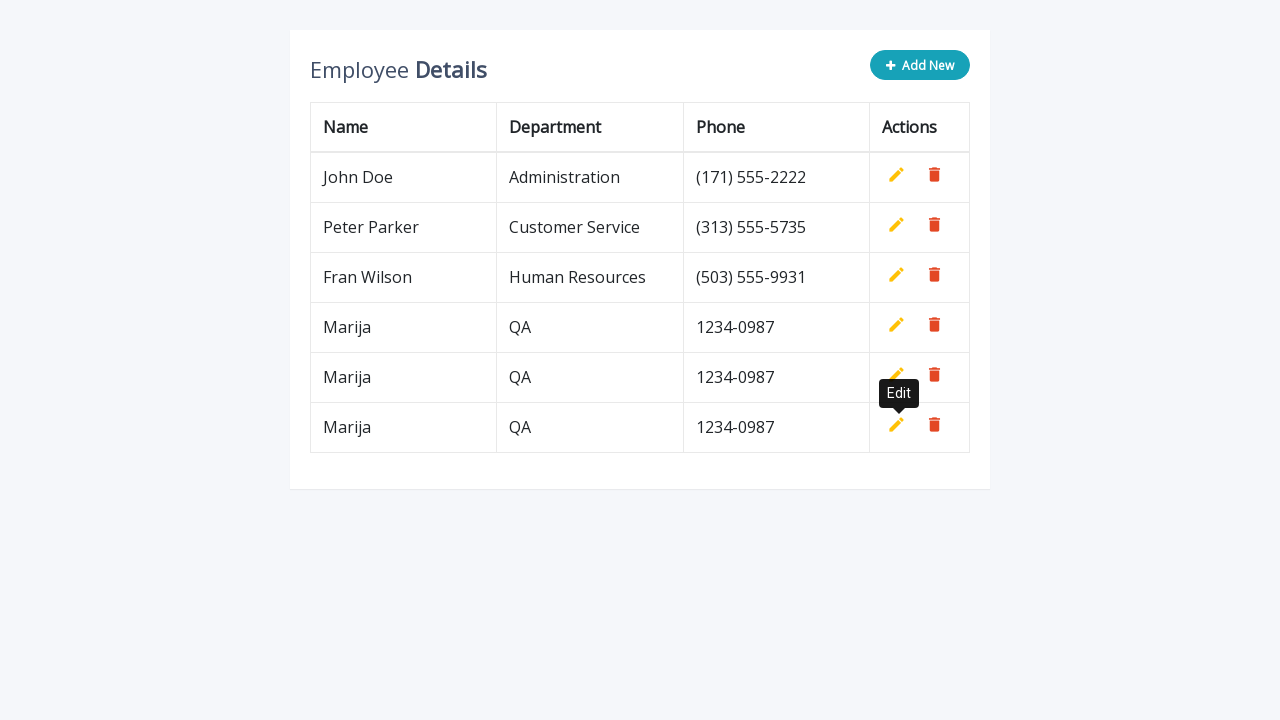

Clicked Add New button for row 4 at (920, 65) on button.btn.btn-info.add-new
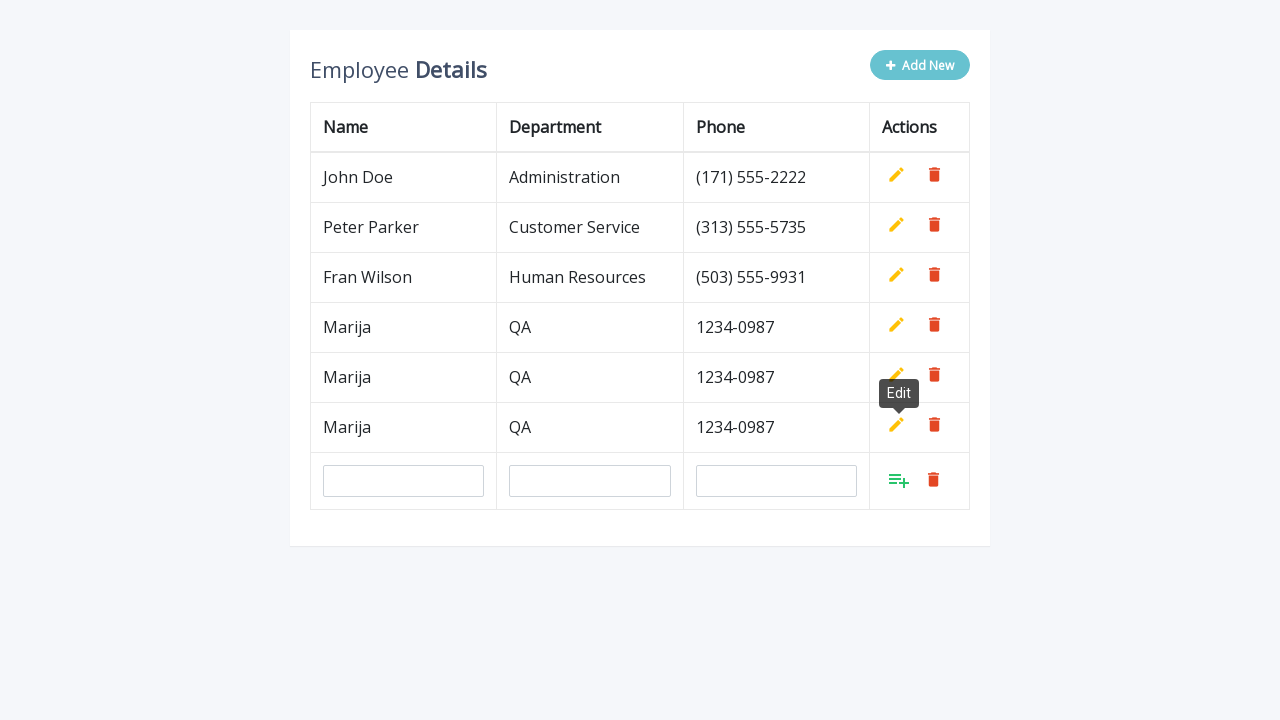

Filled name field with 'Marija' in row 4 on input[name='name']
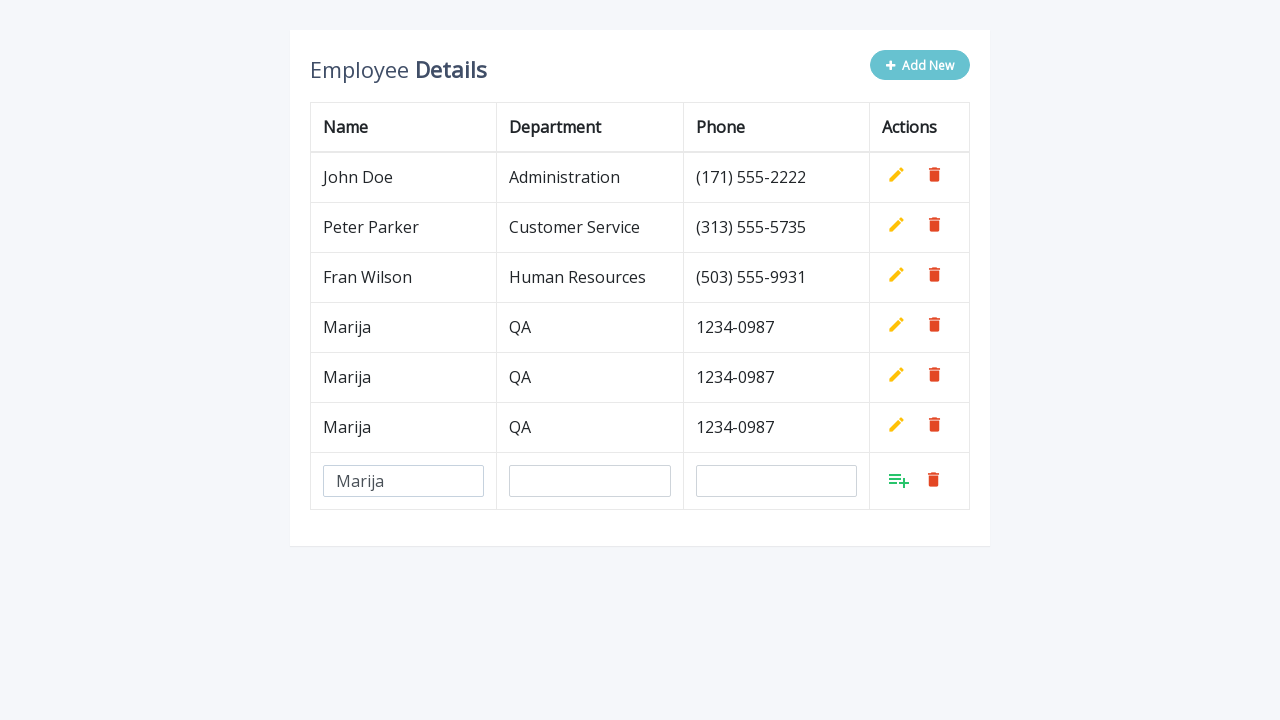

Filled department field with 'QA' in row 4 on input[name='department']
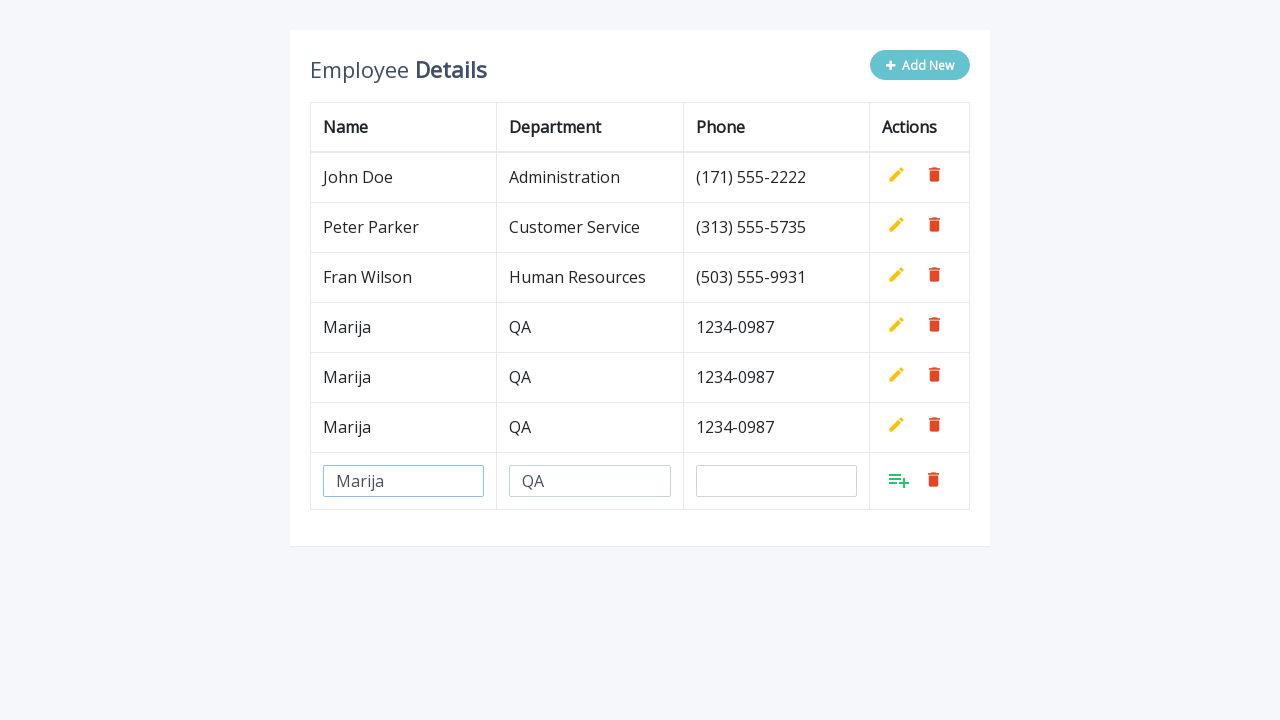

Filled phone field with '1234-0987' in row 4 on input[name='phone']
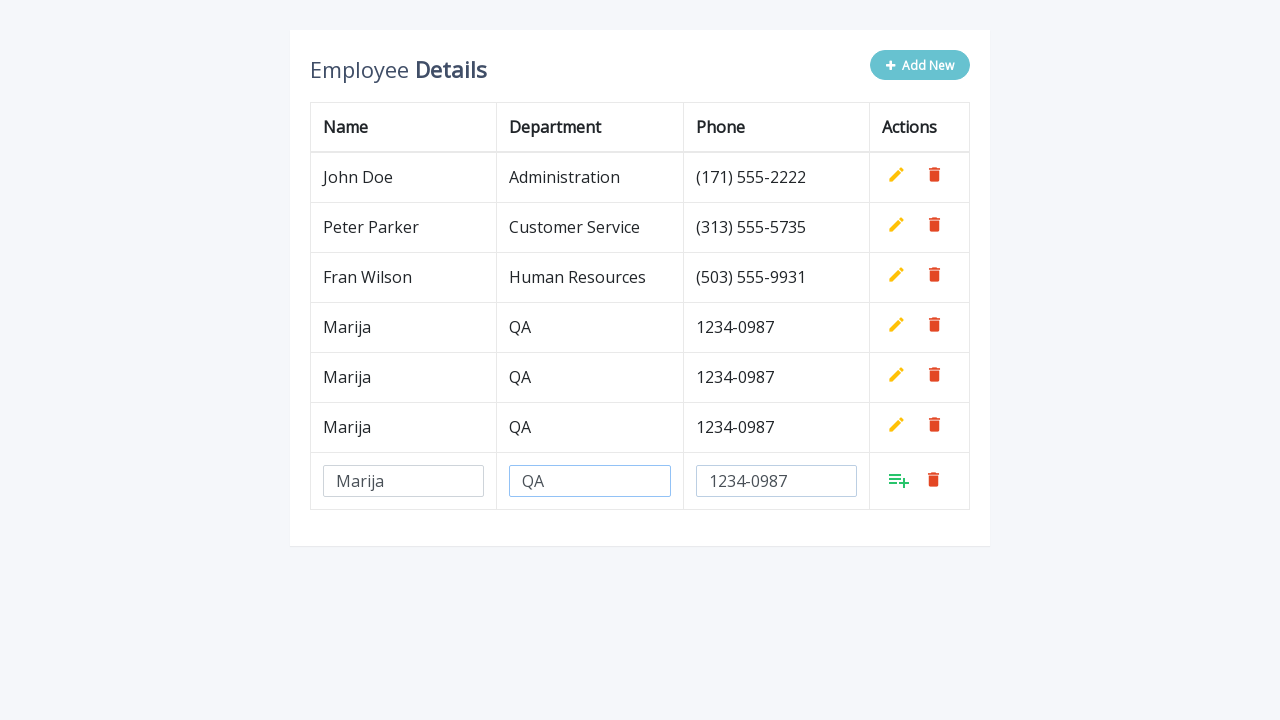

Clicked Add button to confirm row 4 at (899, 480) on xpath=//table/tbody/tr[last()]//a[@class='add']
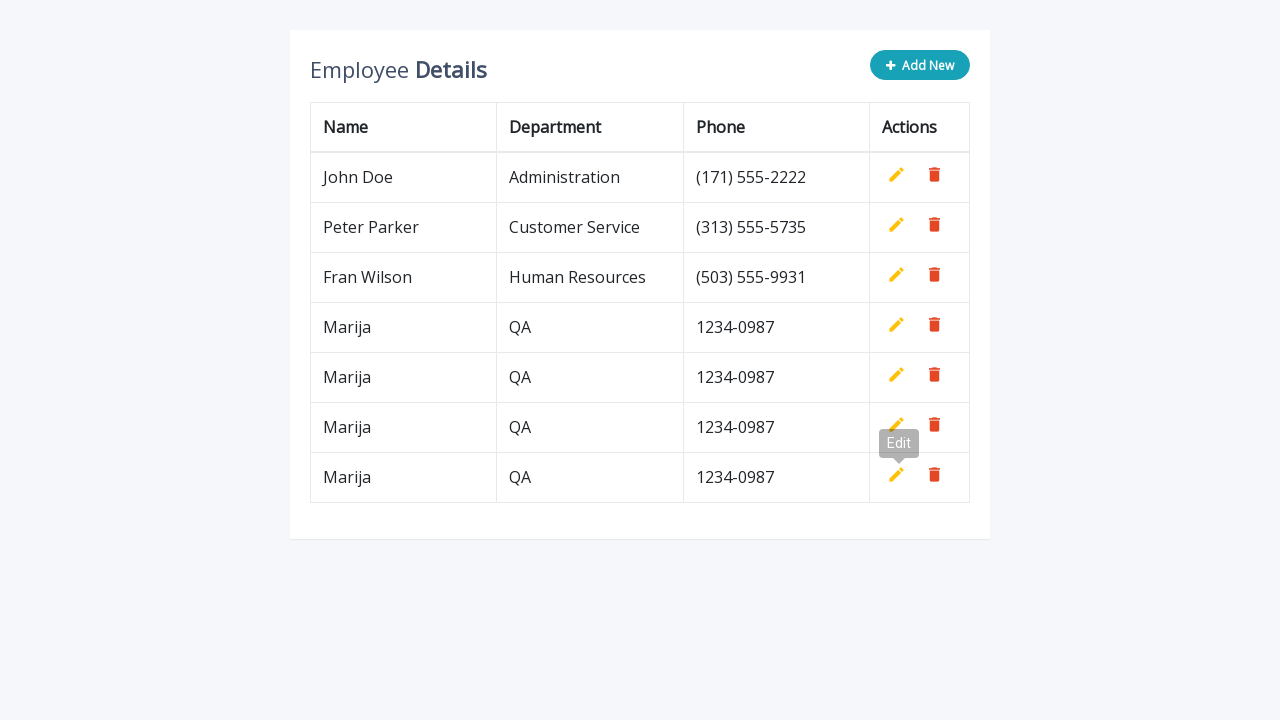

Waited 500ms before next iteration
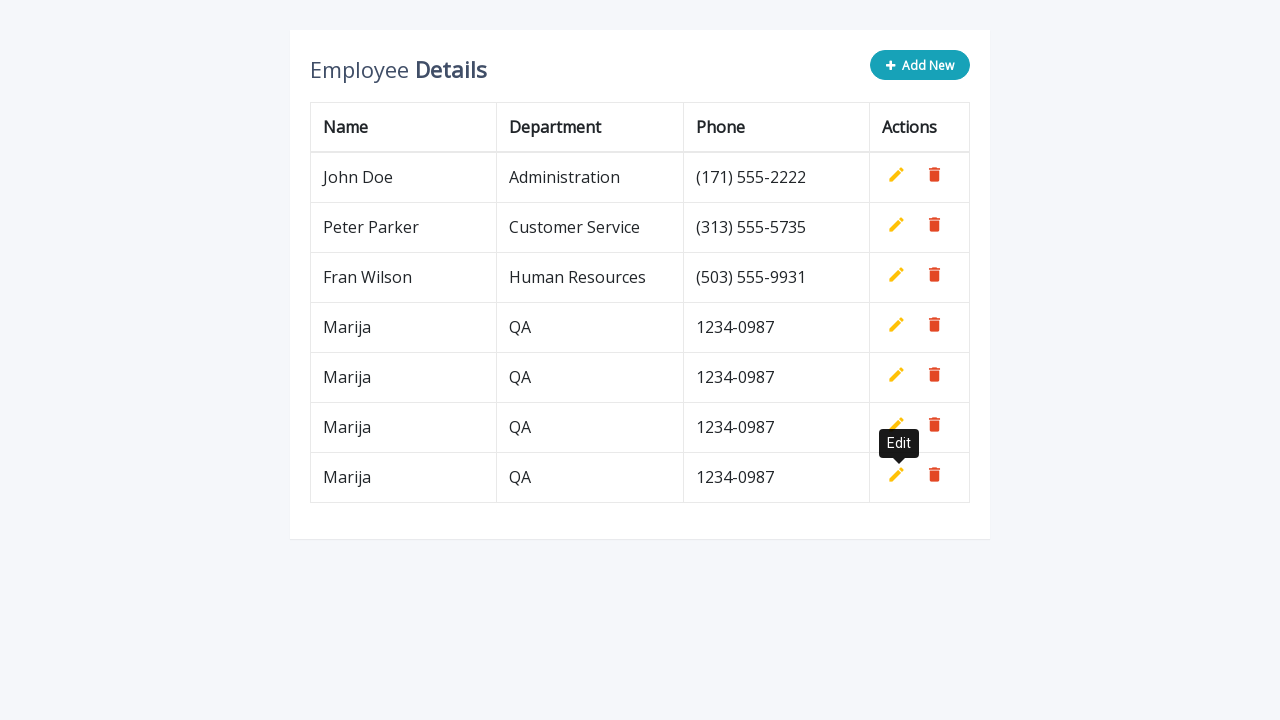

Clicked Add New button for row 5 at (920, 65) on button.btn.btn-info.add-new
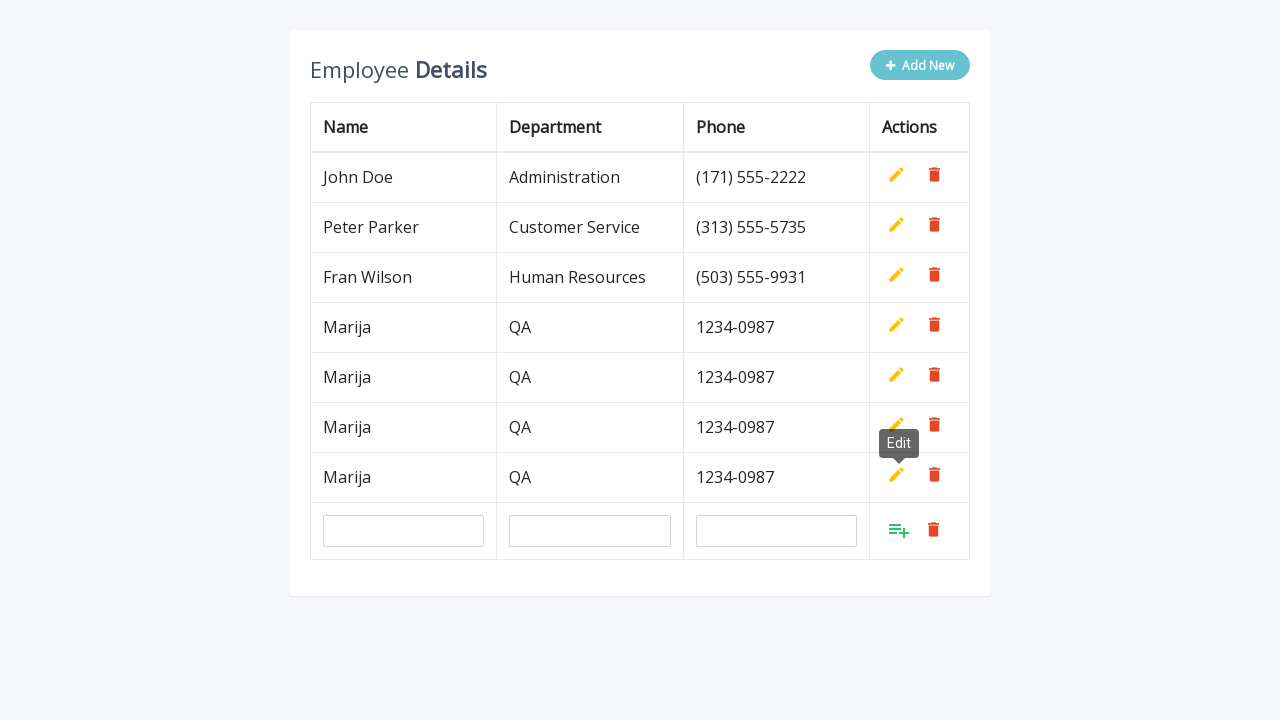

Filled name field with 'Marija' in row 5 on input[name='name']
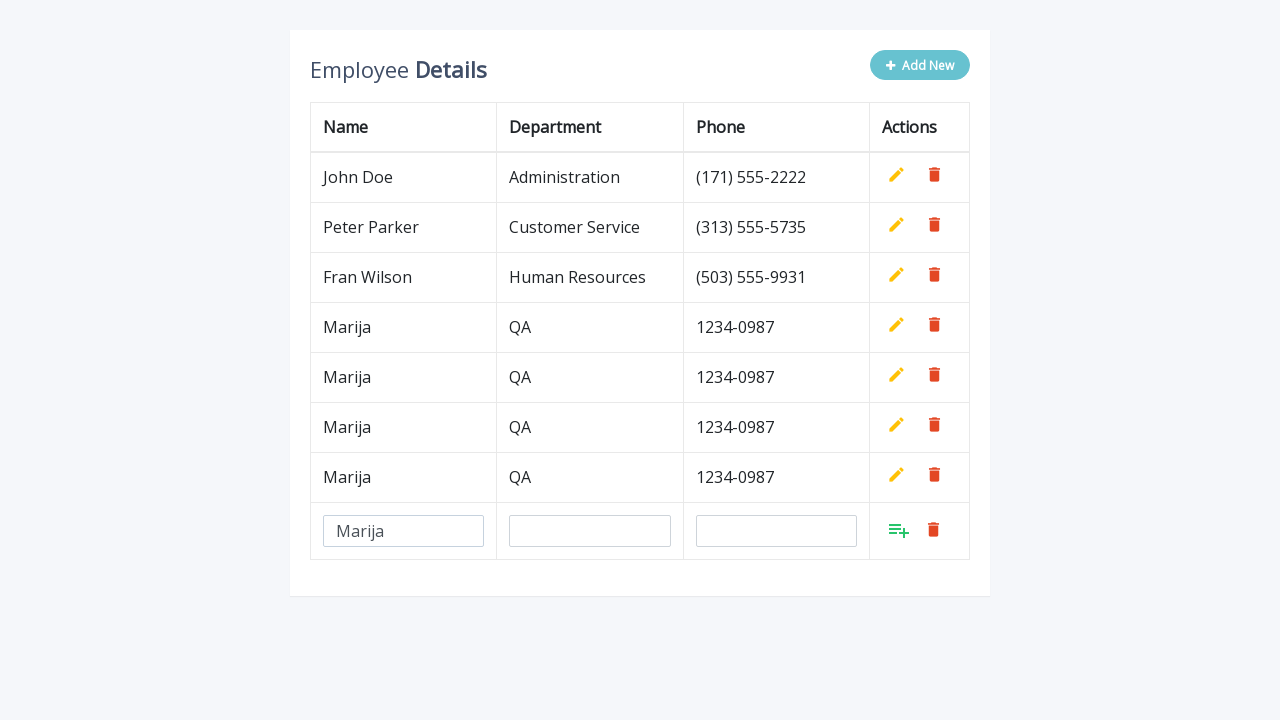

Filled department field with 'QA' in row 5 on input[name='department']
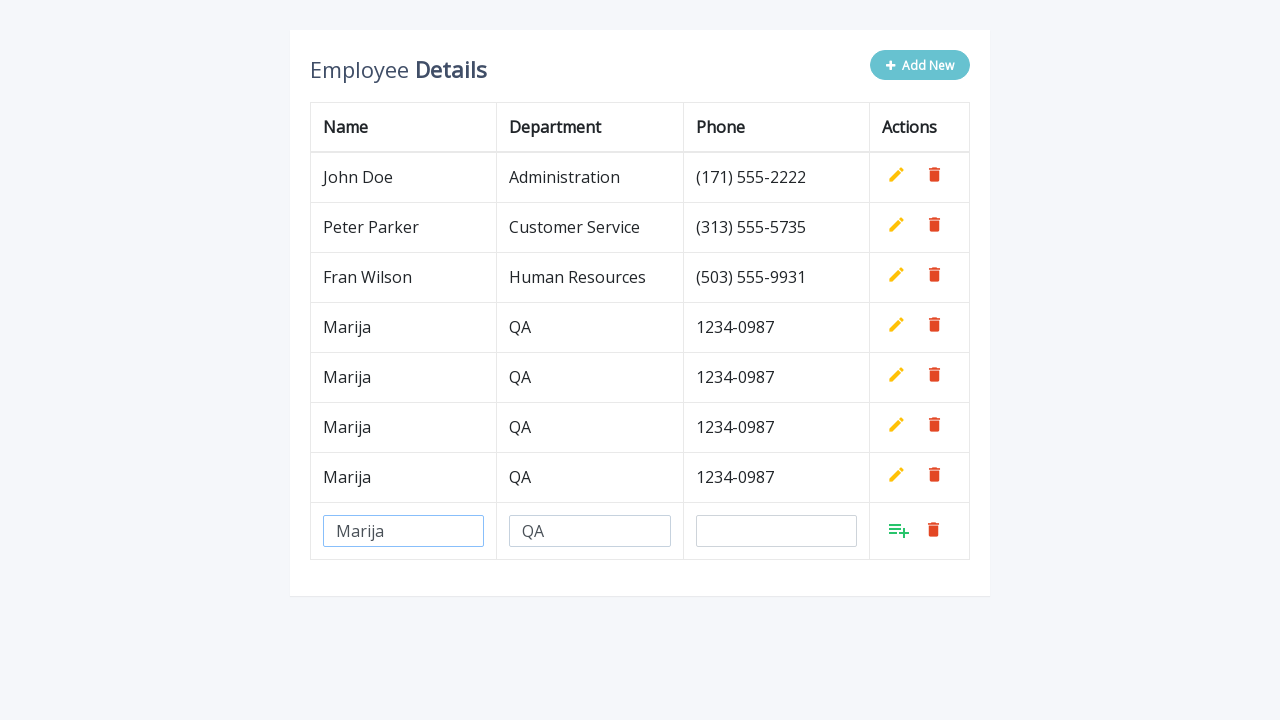

Filled phone field with '1234-0987' in row 5 on input[name='phone']
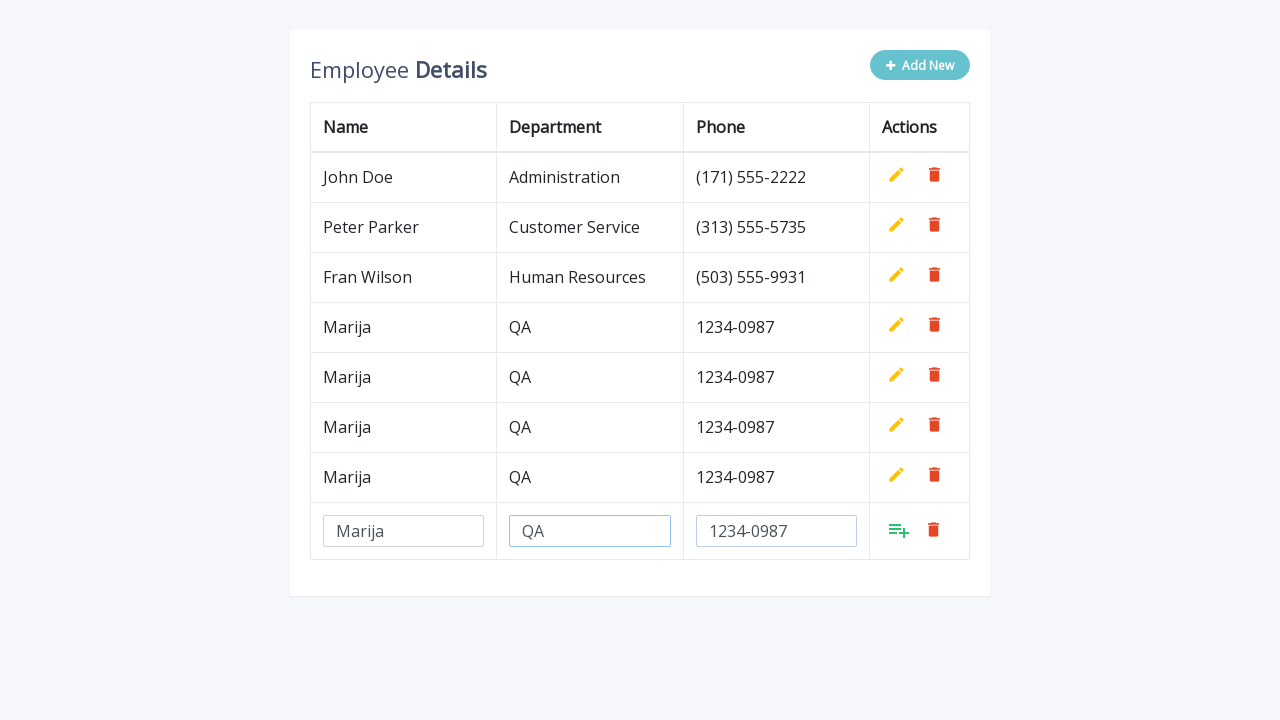

Clicked Add button to confirm row 5 at (899, 530) on xpath=//table/tbody/tr[last()]//a[@class='add']
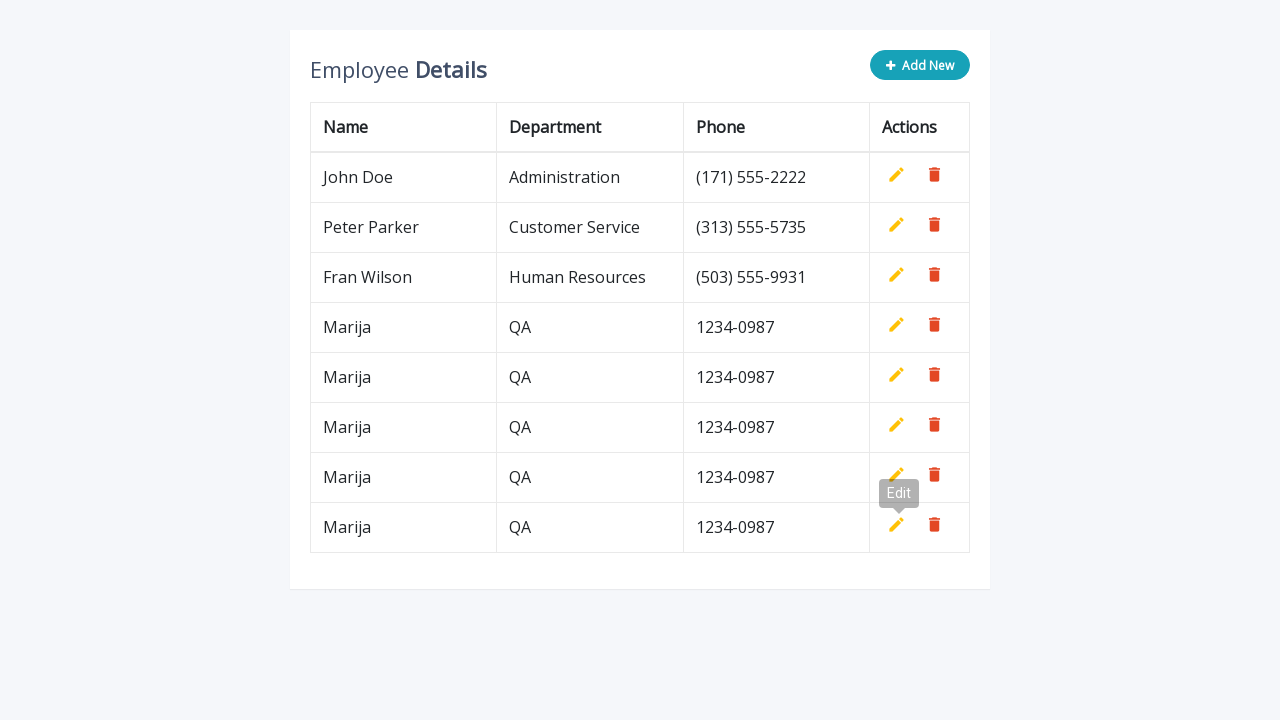

Waited 500ms before next iteration
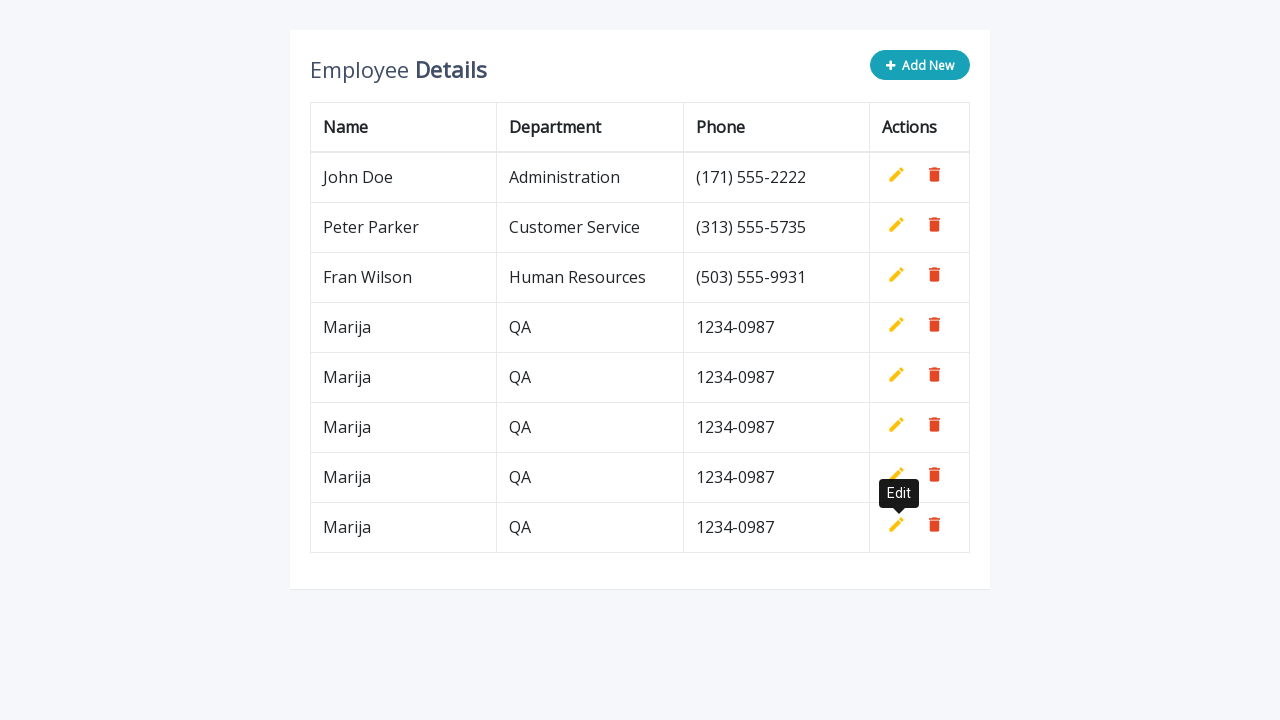

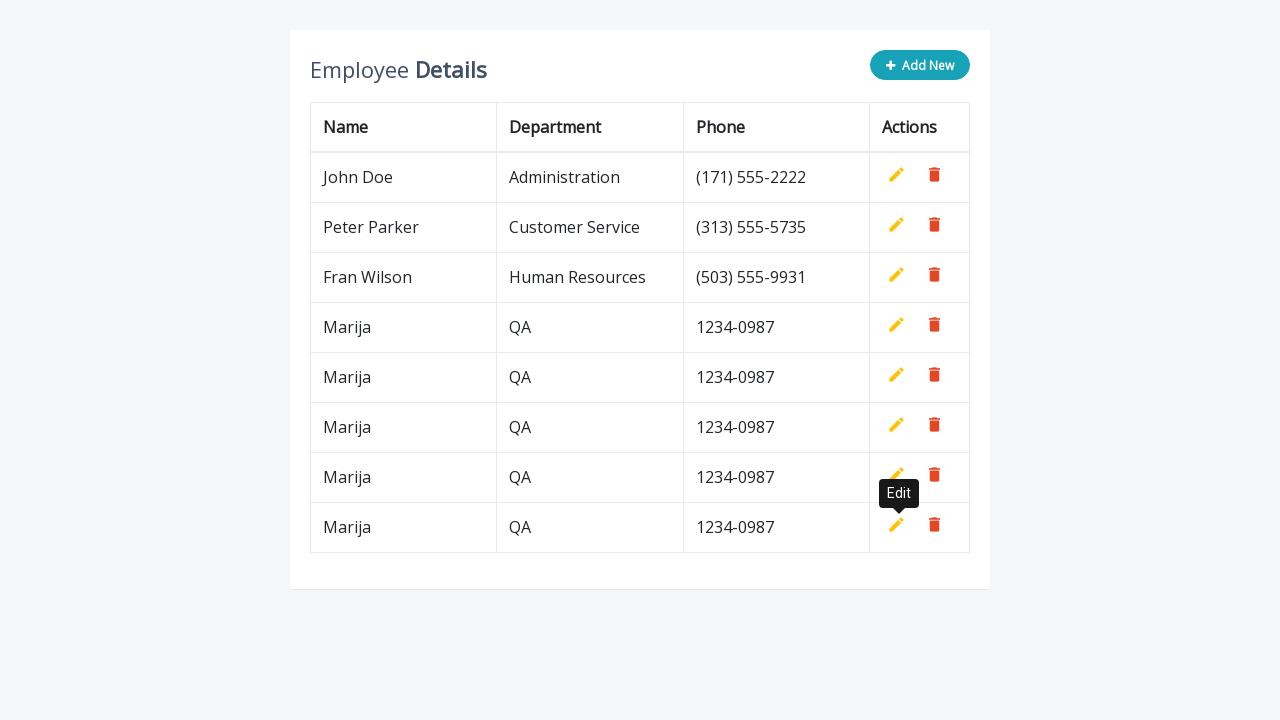